Tests keyboard Actions class functionality by filling name and email fields with text in uppercase using SHIFT key modifier

Starting URL: http://www.globalsqa.com/samplepagetest/

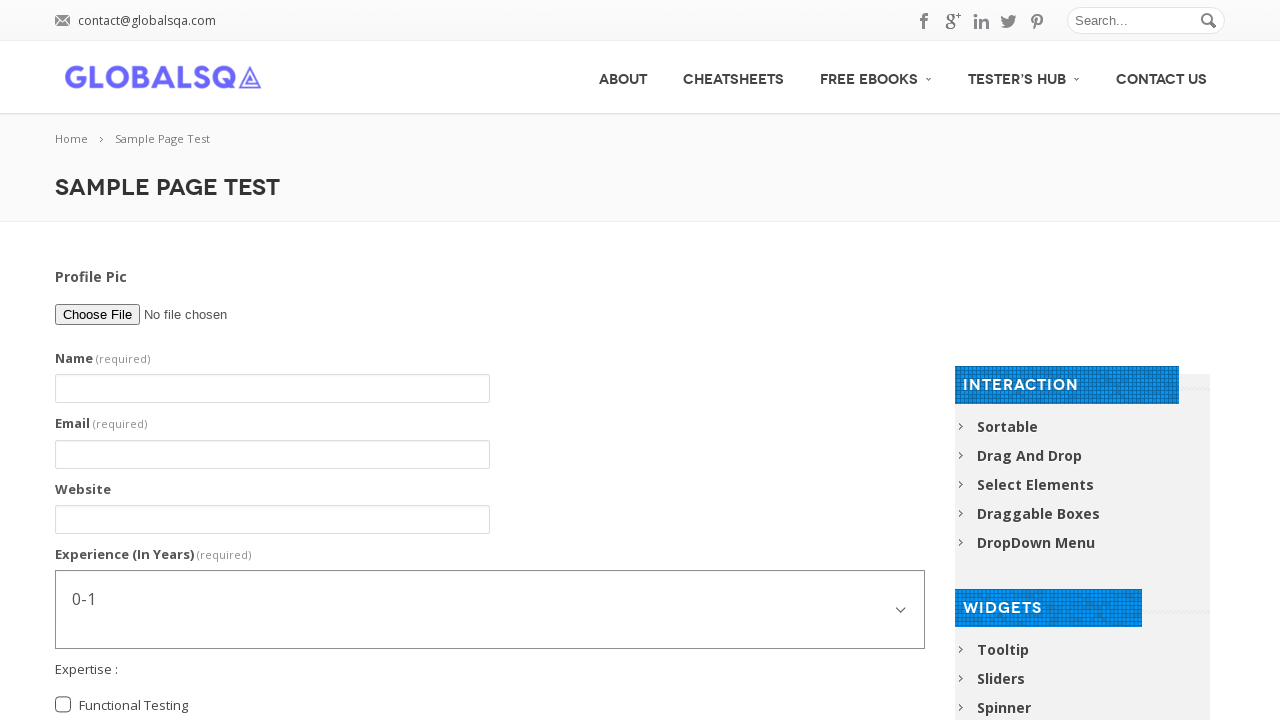

Filled name field with uppercase text 'SACHIN BHAGAT' on #g2599-name
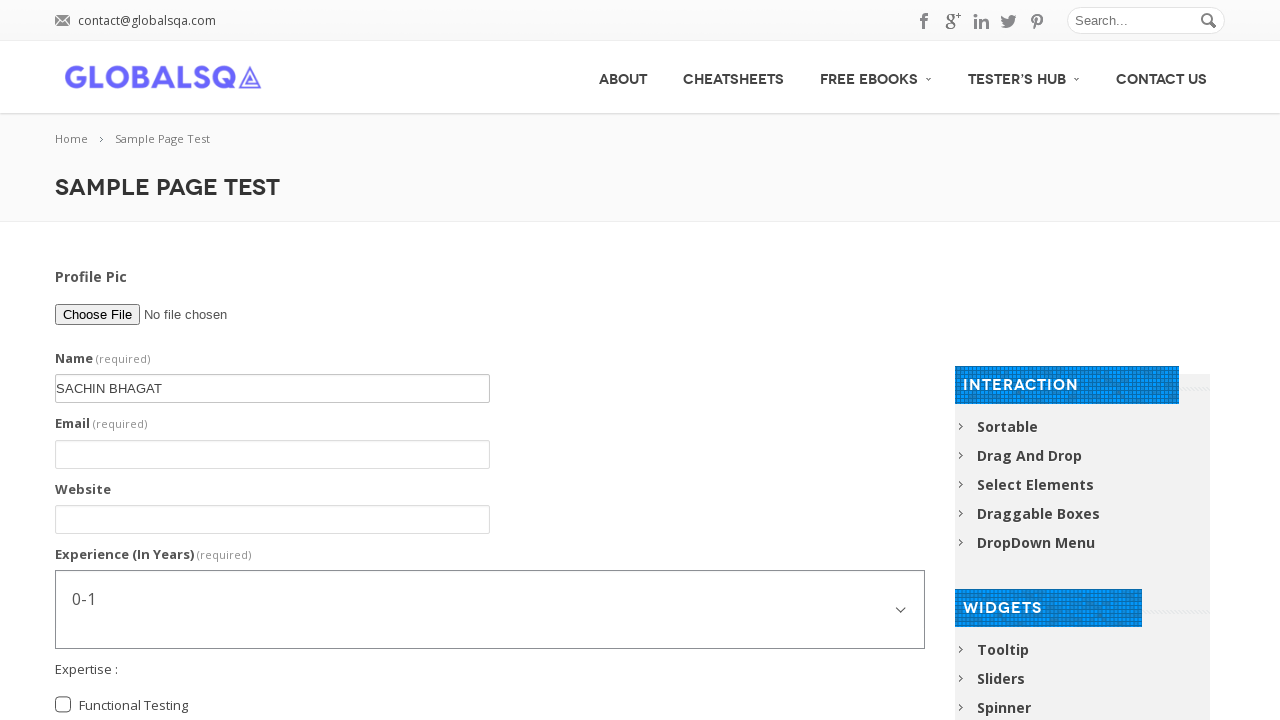

Filled email field with uppercase text 'SACHINBHAGAT@GMAIL.COM' on #g2599-email
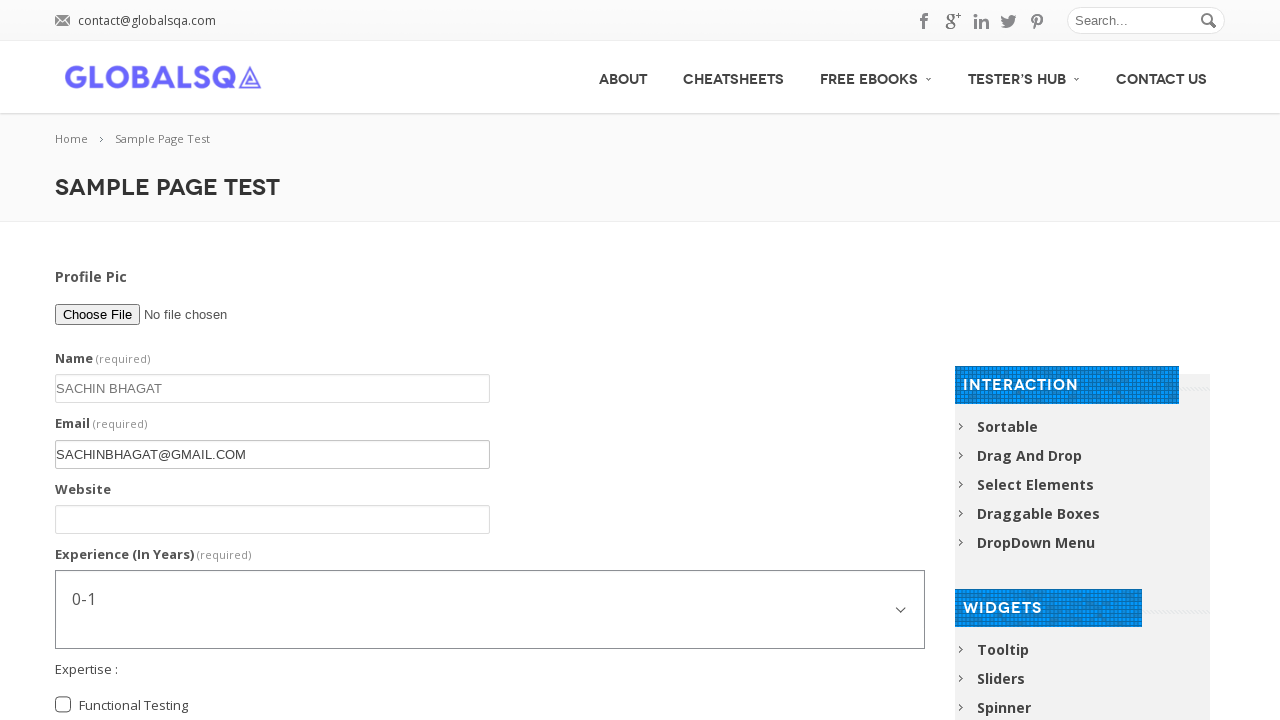

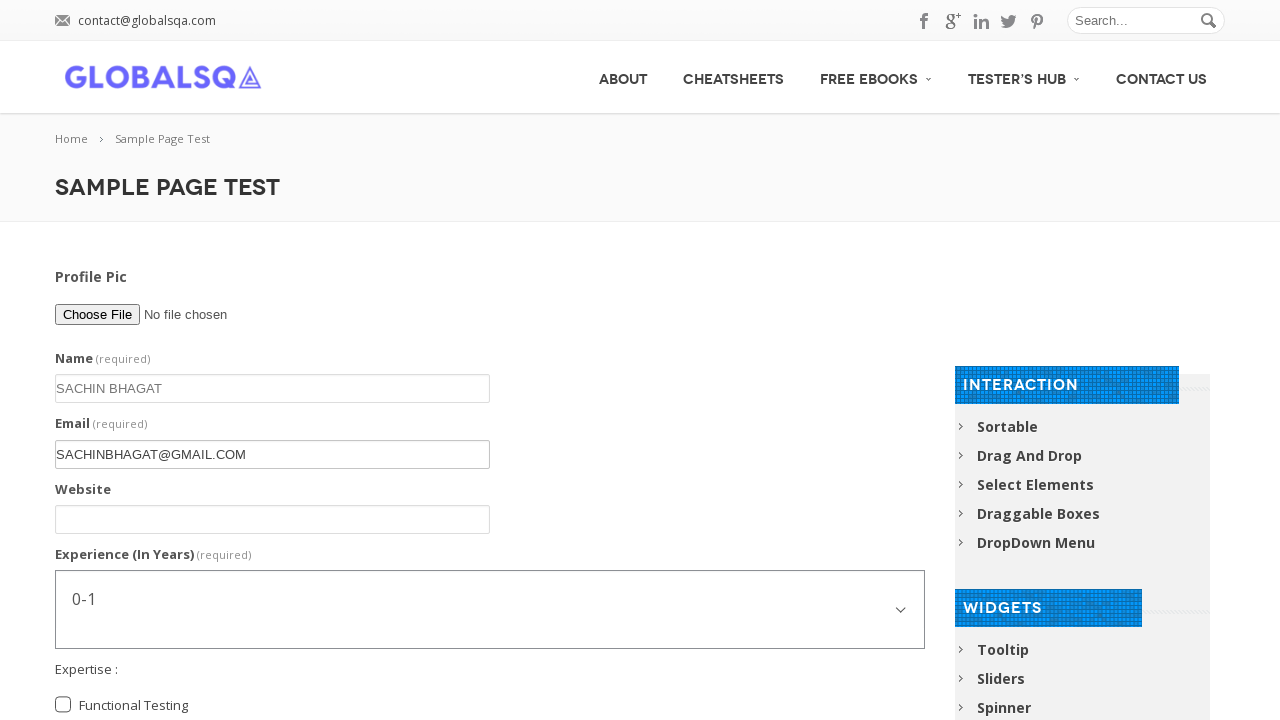